Tests a practice registration form by filling in personal details including first name, last name, gender, email, phone number, date of birth, subjects, hobbies, address, state, and city, then submitting the form.

Starting URL: https://demoqa.com/automation-practice-form

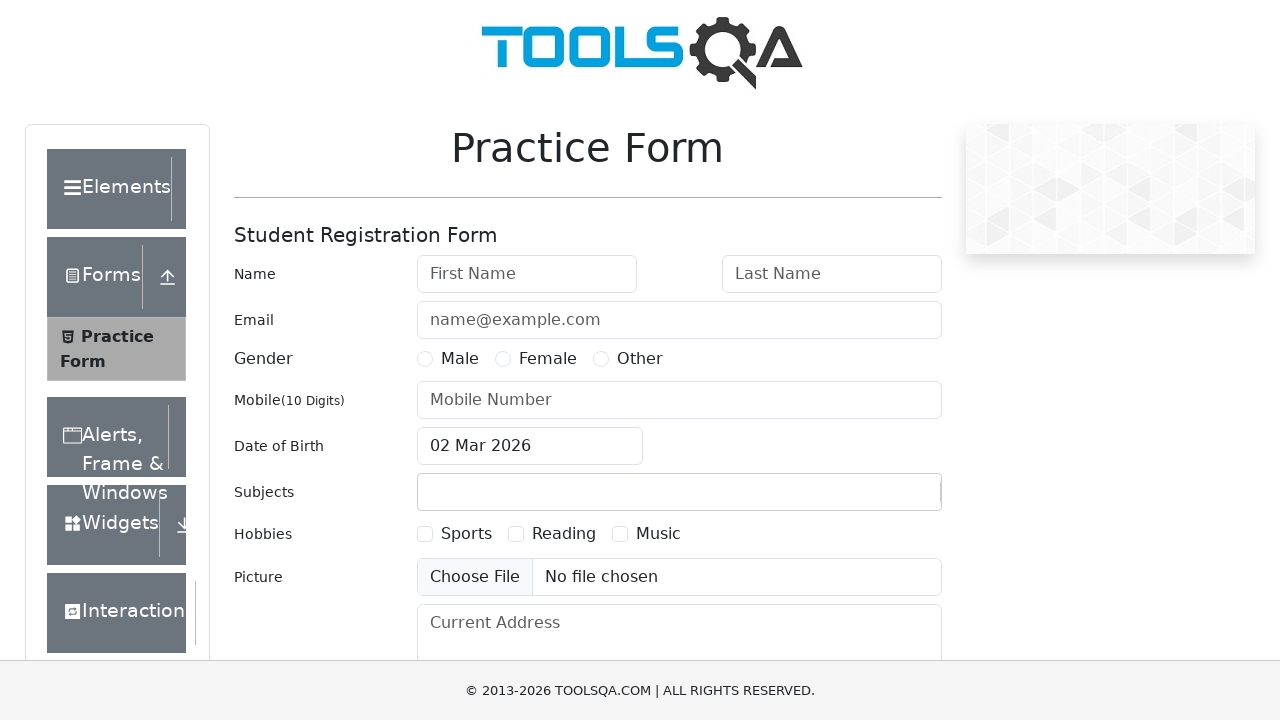

Filled first name field with 'Veronika' on #firstName
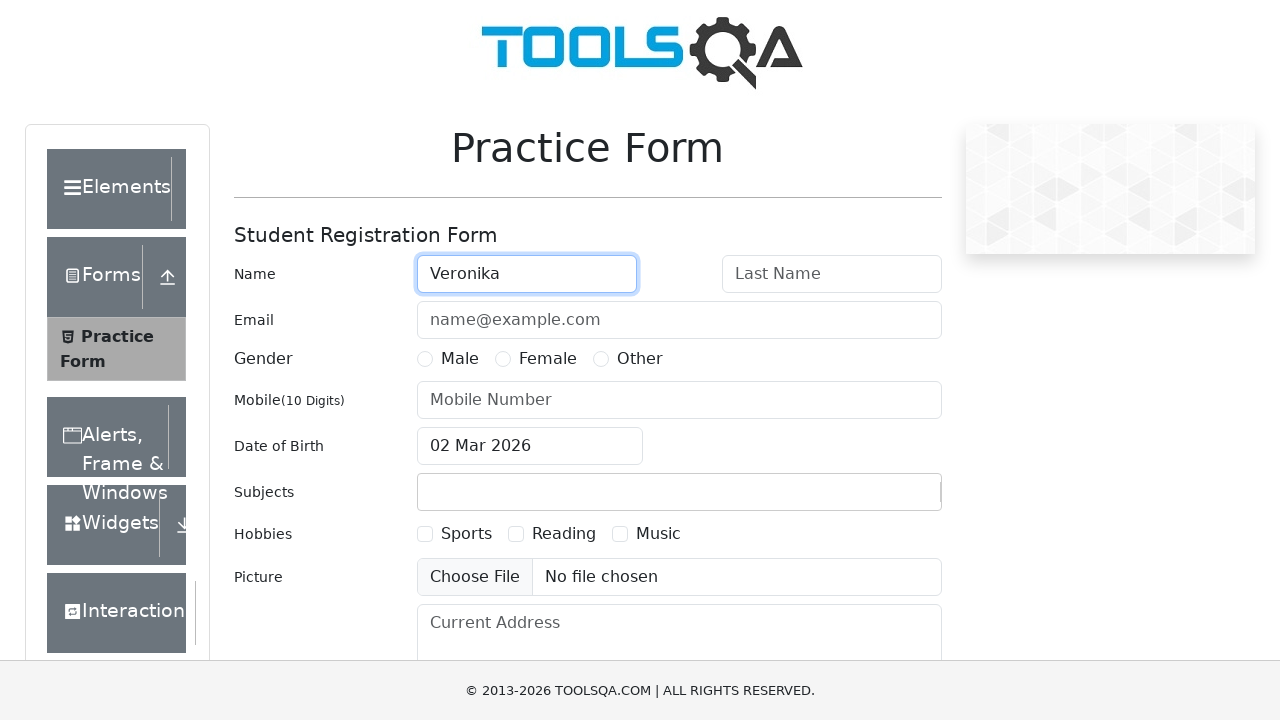

Filled last name field with 'Ivanova' on #lastName
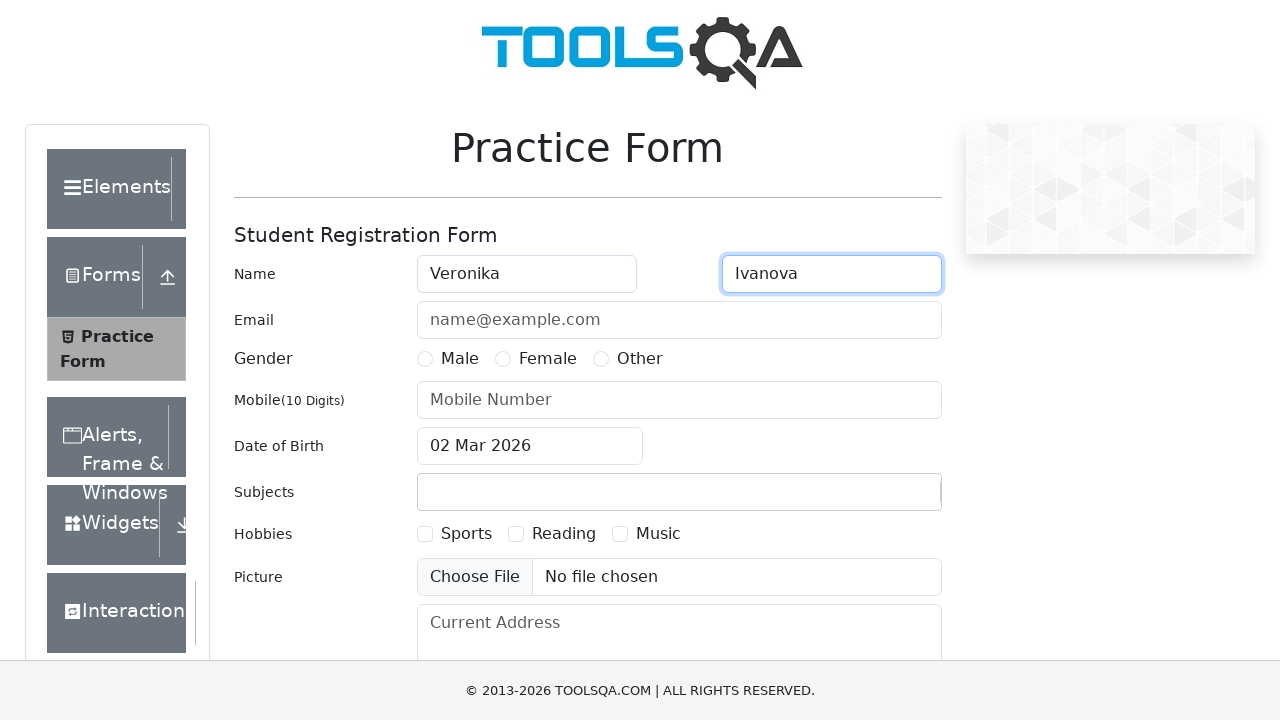

Selected Female gender option at (548, 359) on xpath=//label[contains(text(), 'Female')]
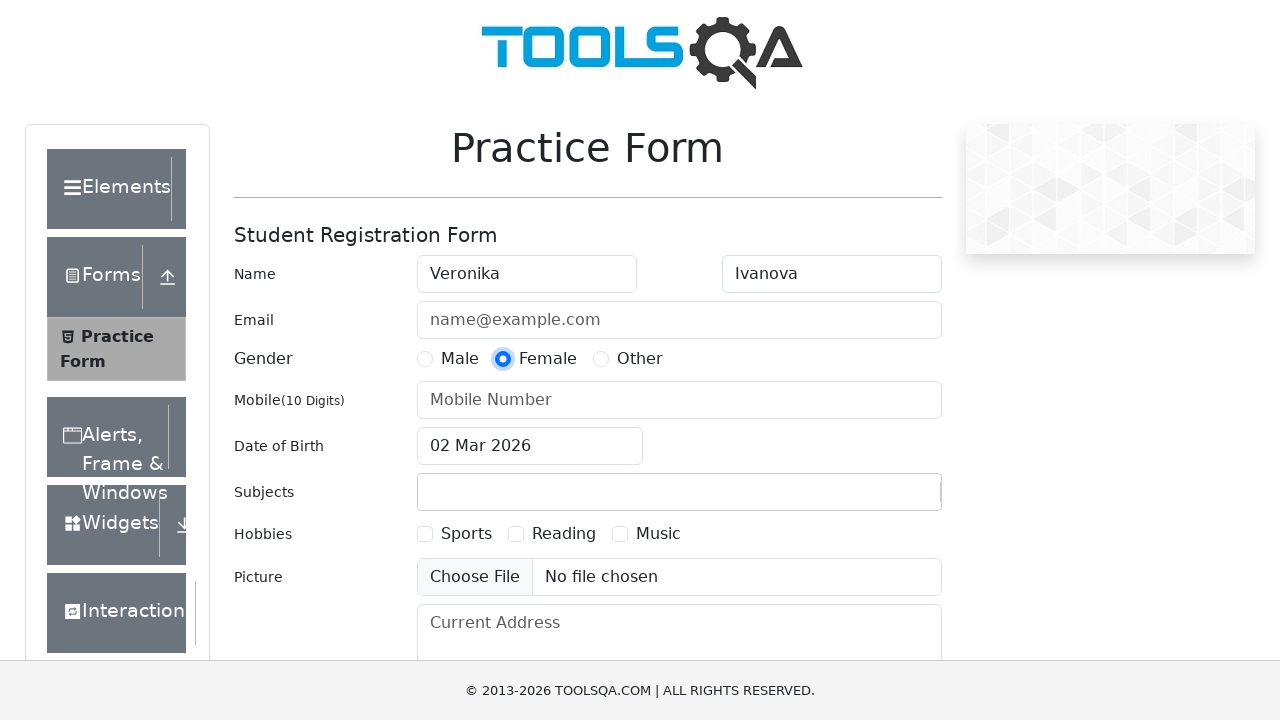

Filled email field with 'veronika123@mail.ru' on #userEmail
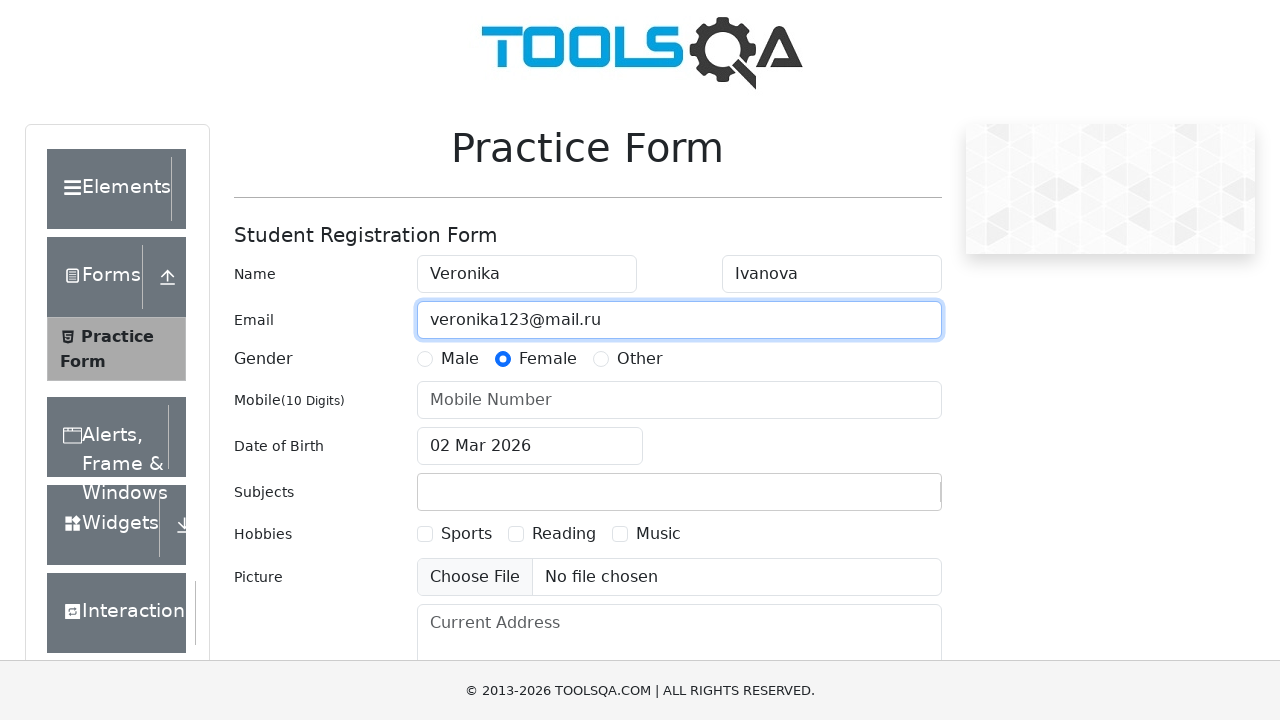

Filled mobile number field with '1345890762' on #userNumber
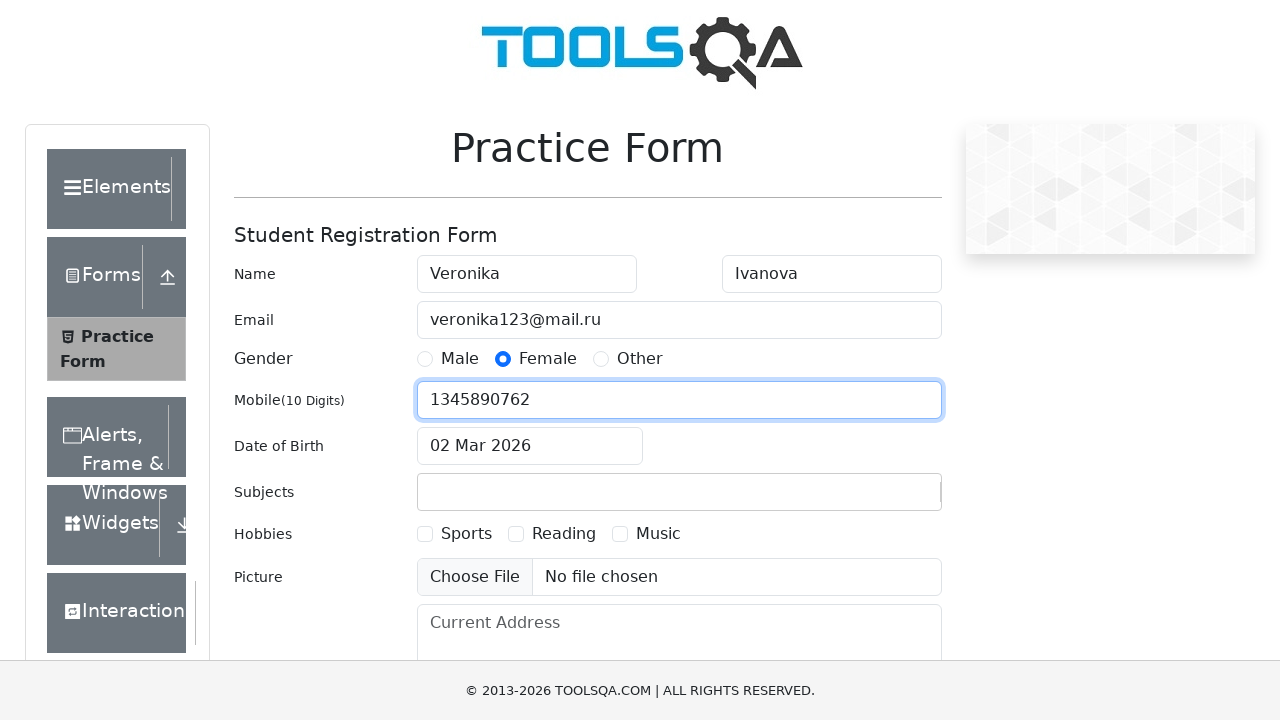

Clicked date of birth input to open date picker at (530, 446) on #dateOfBirthInput
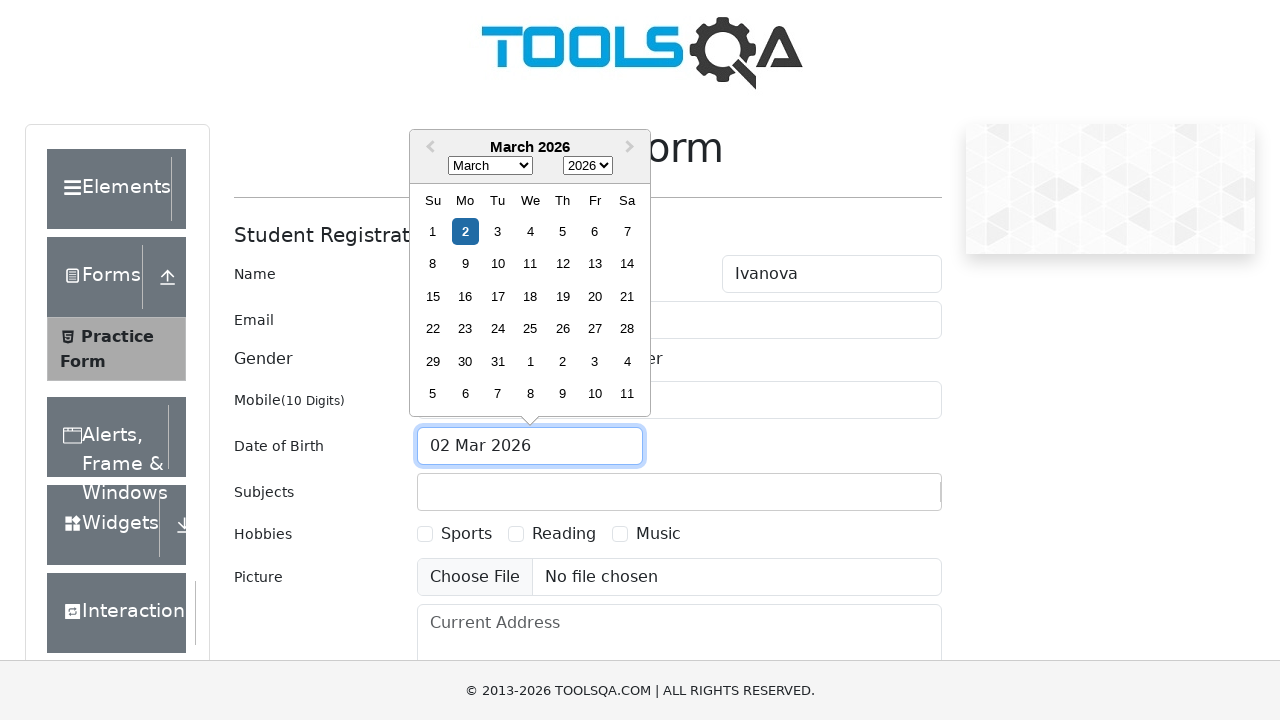

Selected May from month dropdown on .react-datepicker__month-select
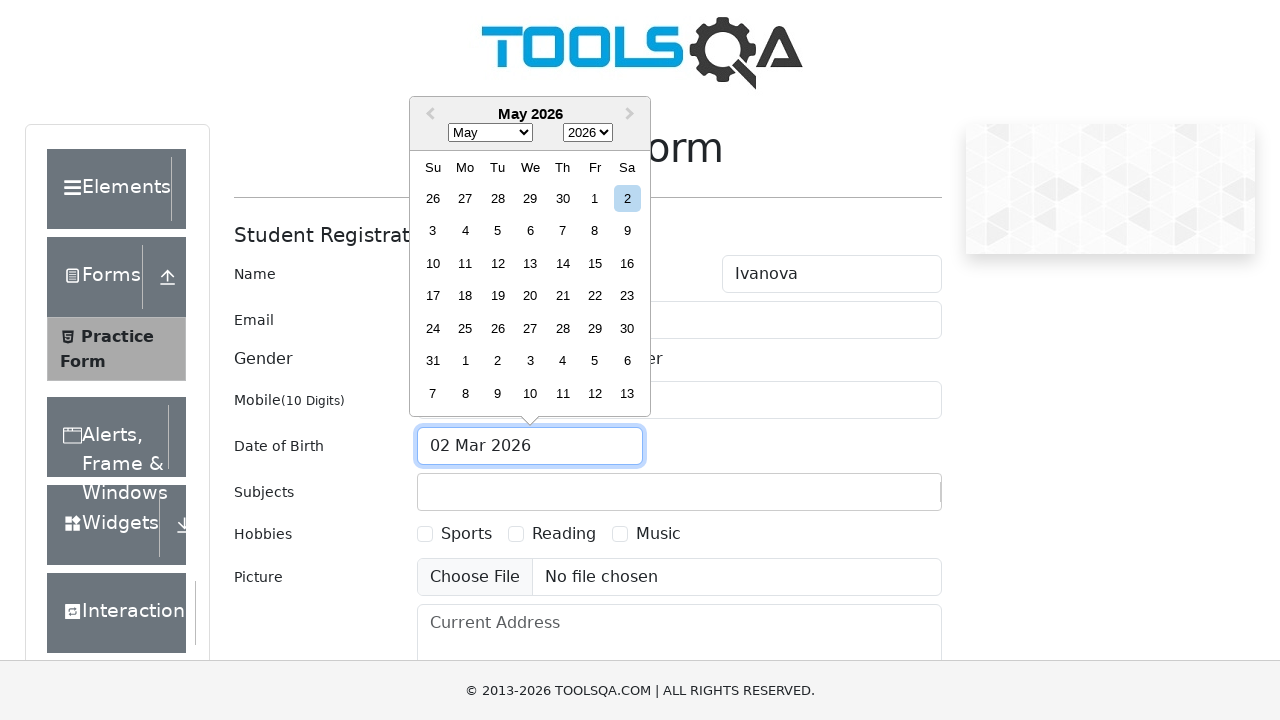

Selected 1995 from year dropdown on .react-datepicker__year-select
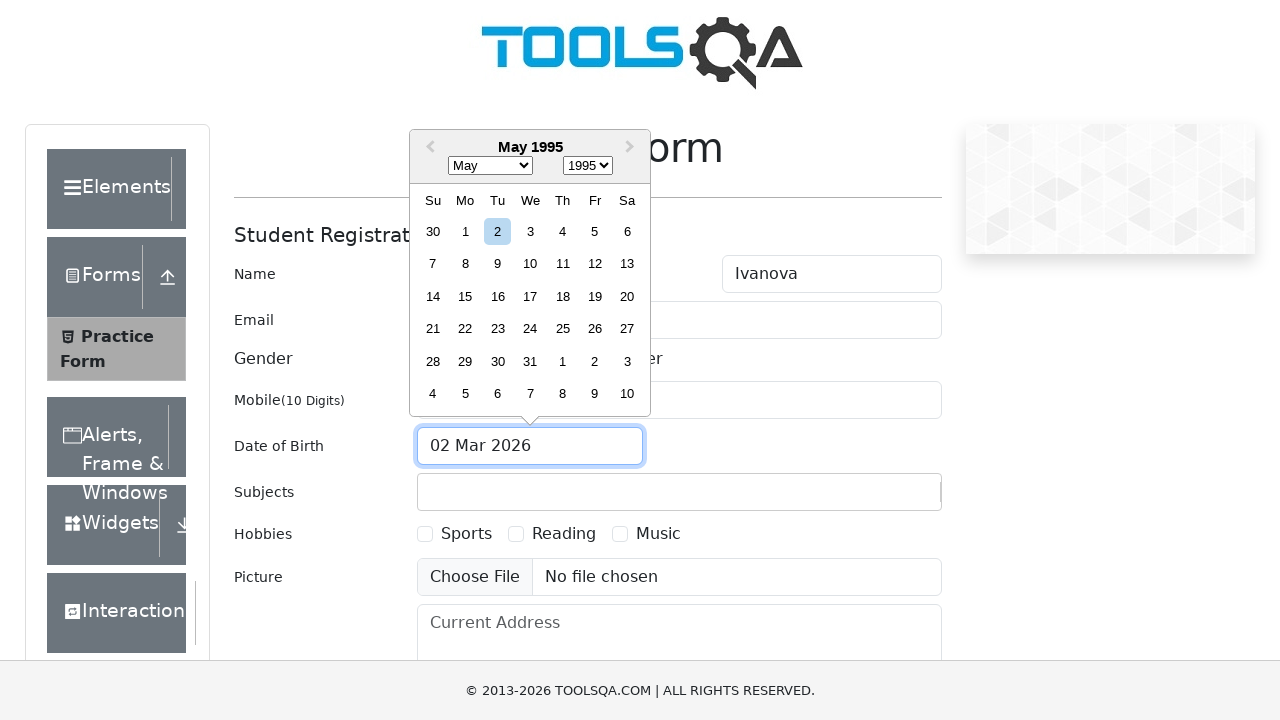

Selected day 15 from date picker at (465, 296) on .react-datepicker__day--015
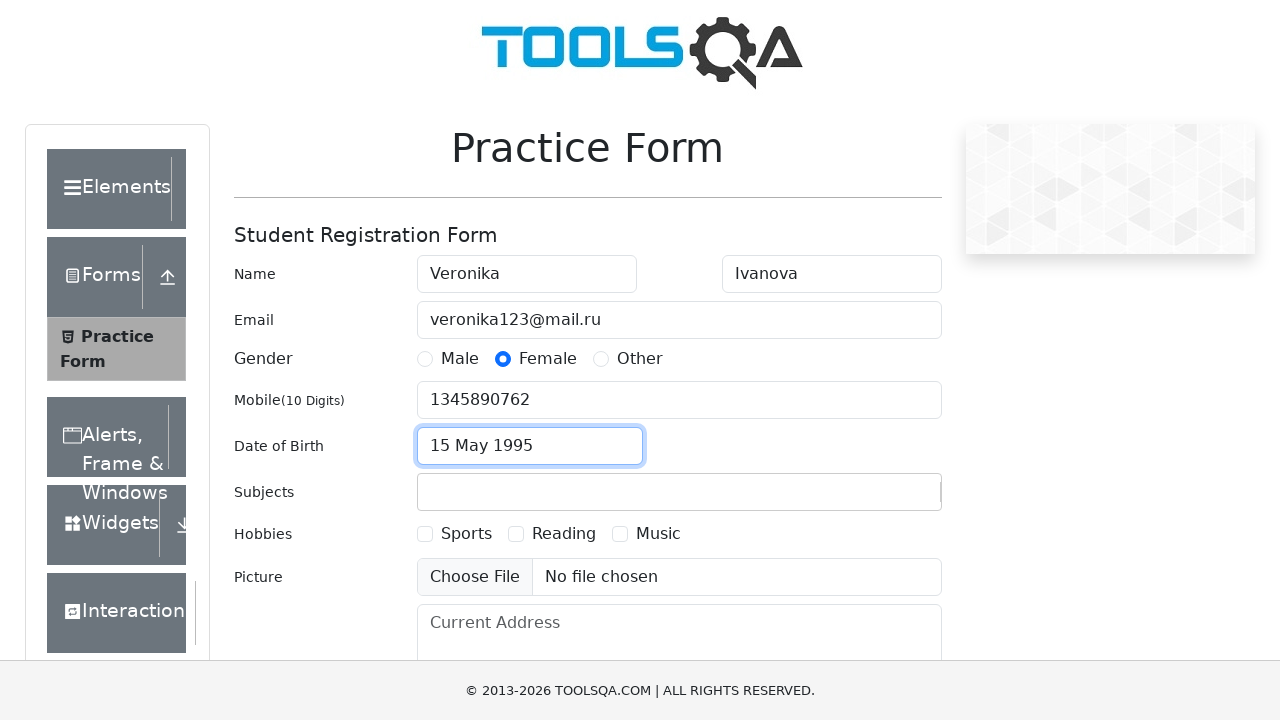

Filled subjects field with 'Chemistry' on #subjectsInput
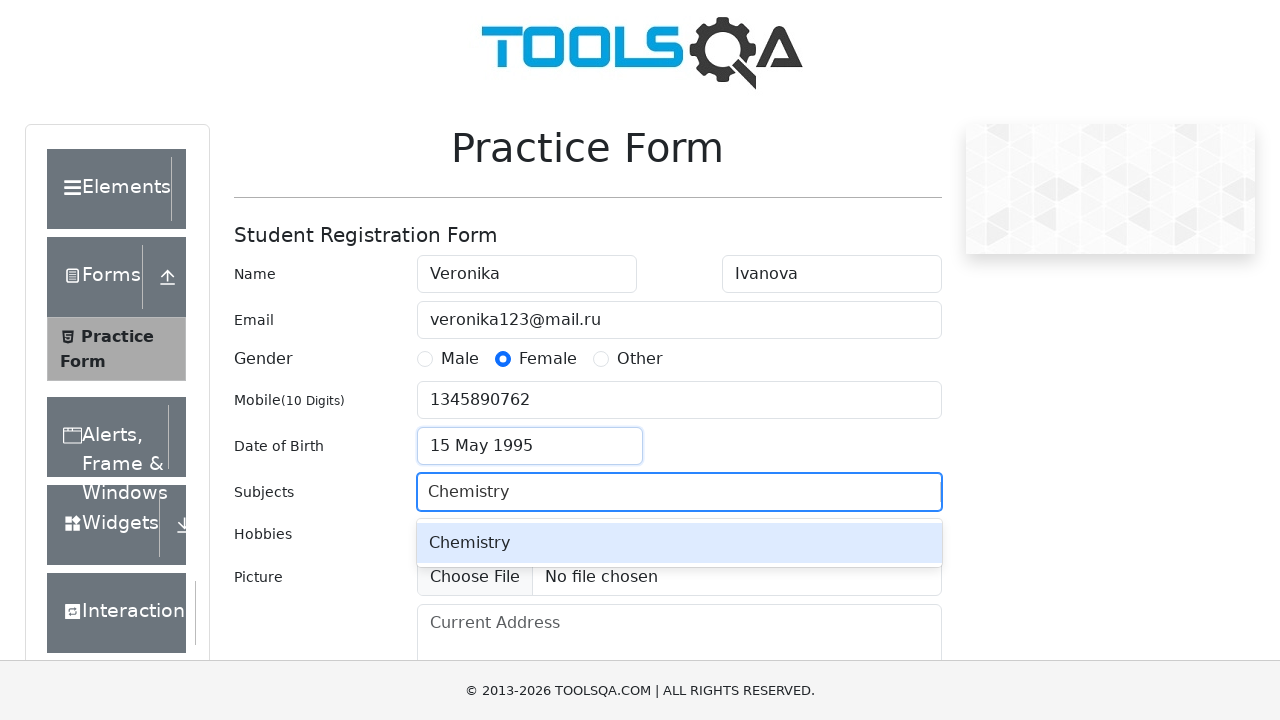

Pressed Enter to confirm Chemistry subject on #subjectsInput
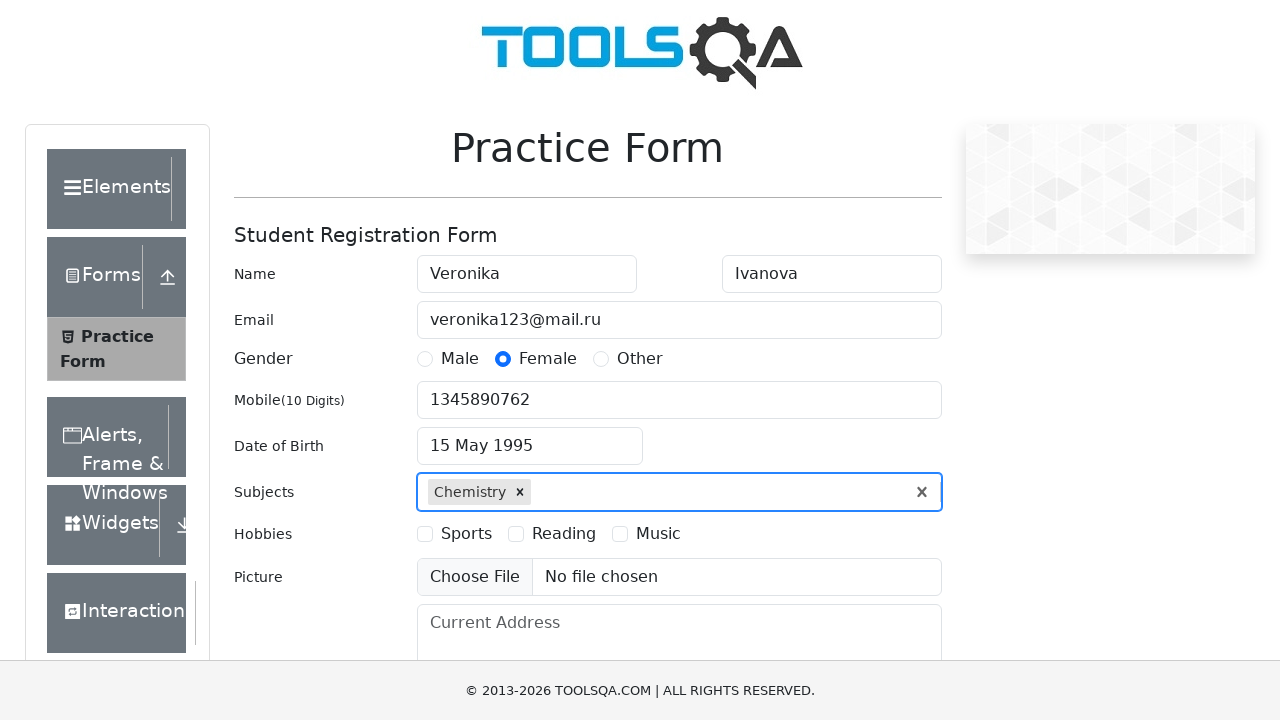

Selected Reading hobby checkbox at (564, 534) on label[for='hobbies-checkbox-2']
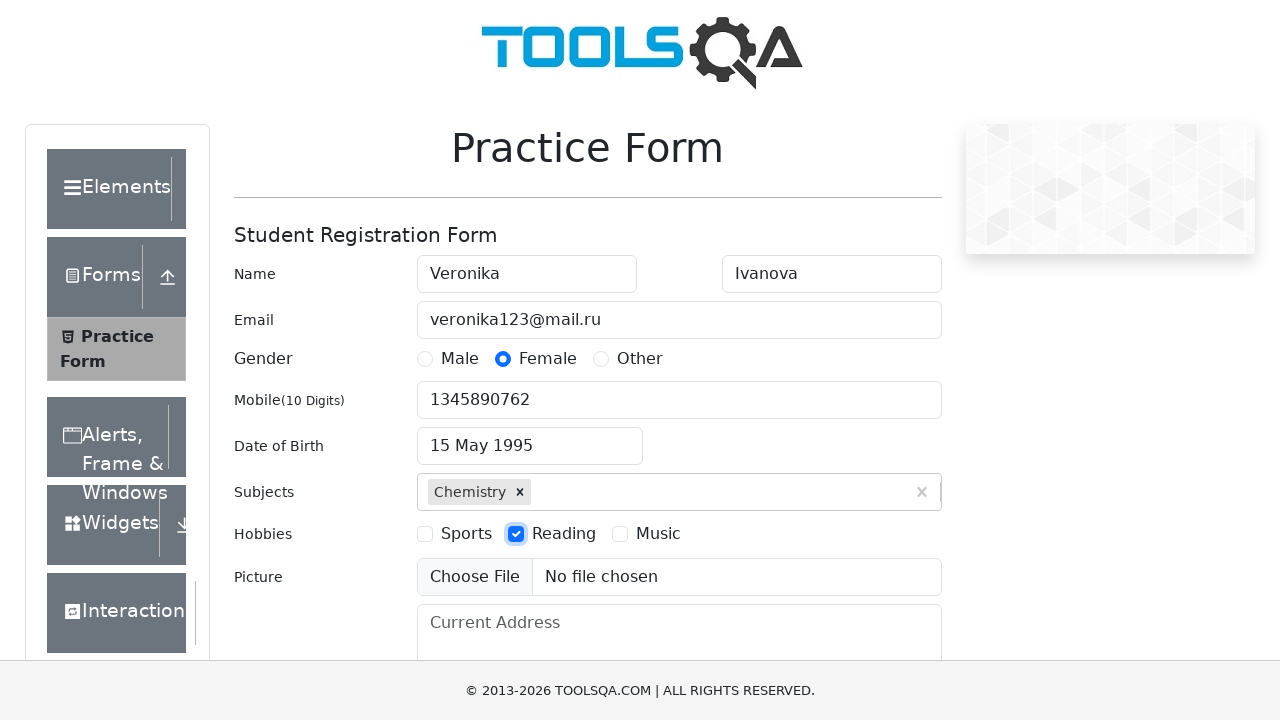

Filled current address field with '123 Street-123' on #currentAddress
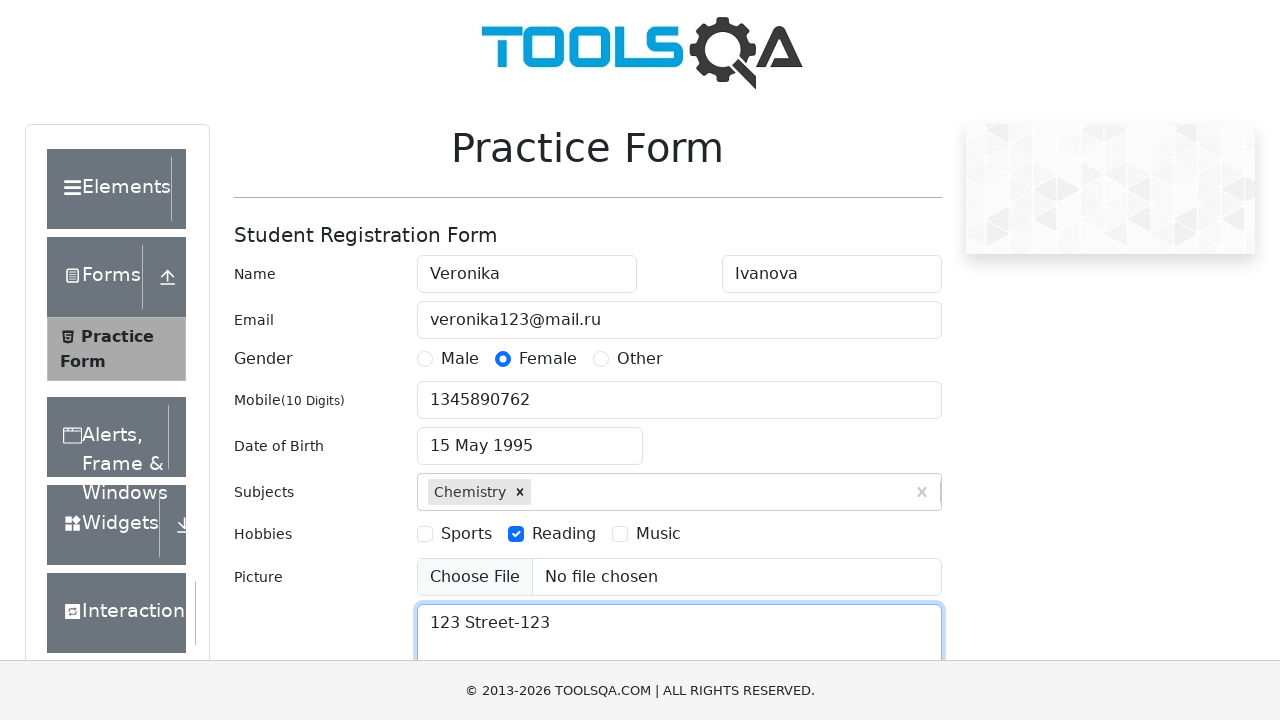

Clicked state dropdown at (430, 437) on #react-select-3-input
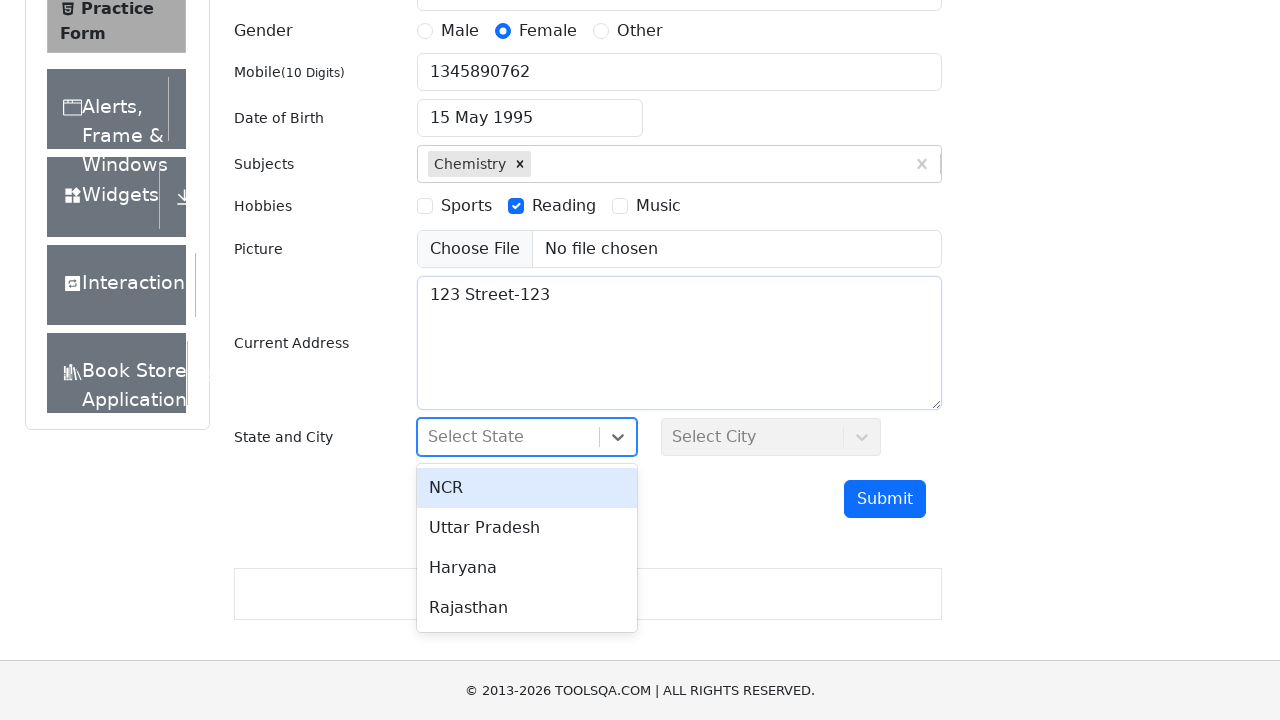

Typed 'NCR' in state field on #react-select-3-input
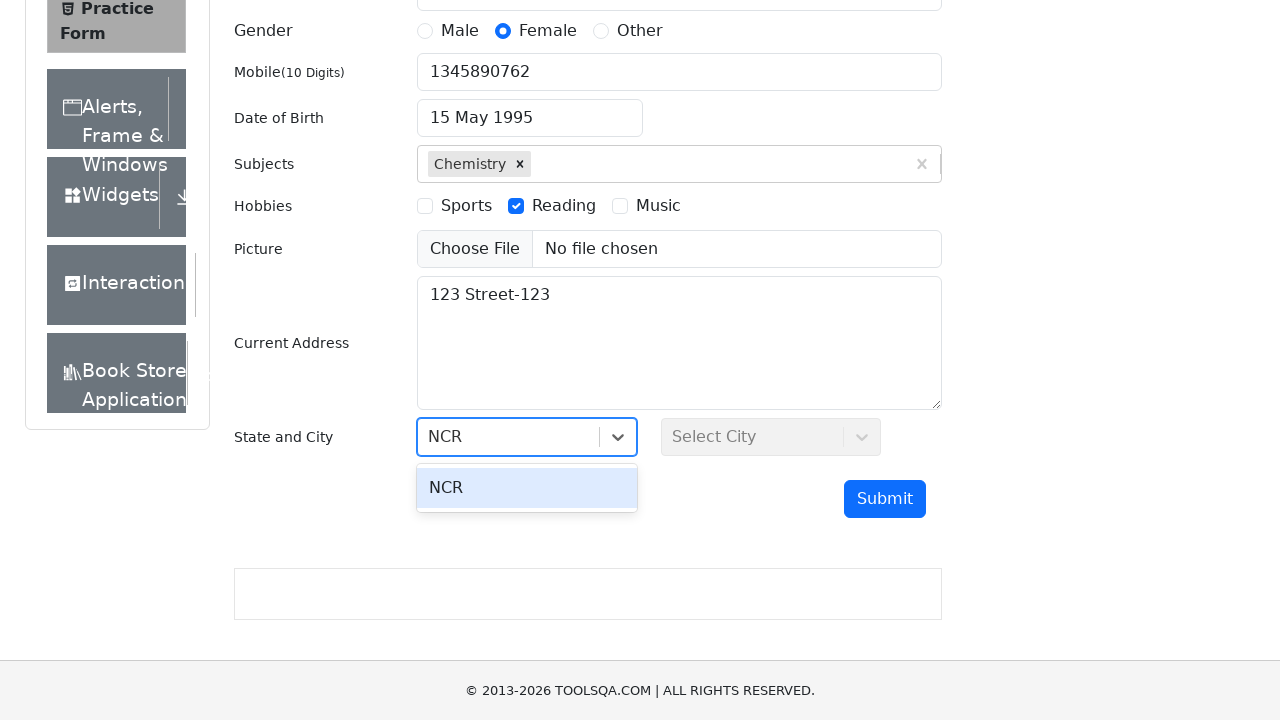

Selected NCR state on #react-select-3-input
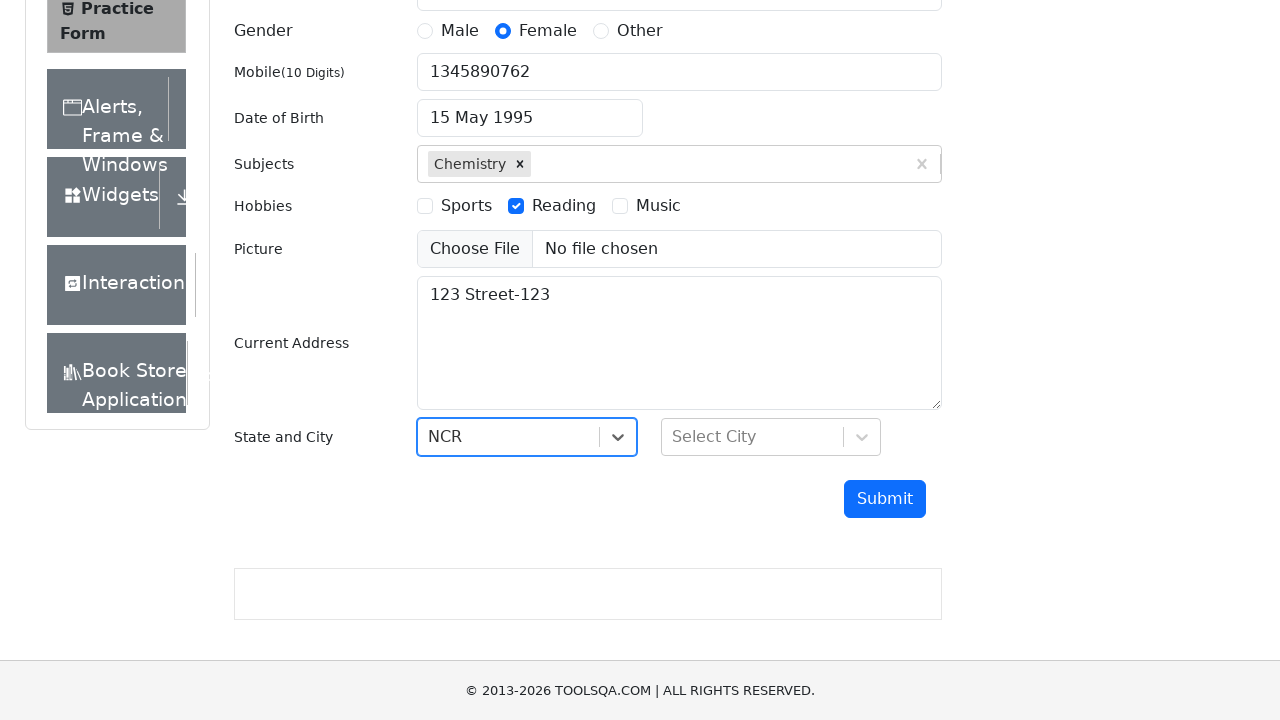

Clicked city dropdown at (674, 437) on #react-select-4-input
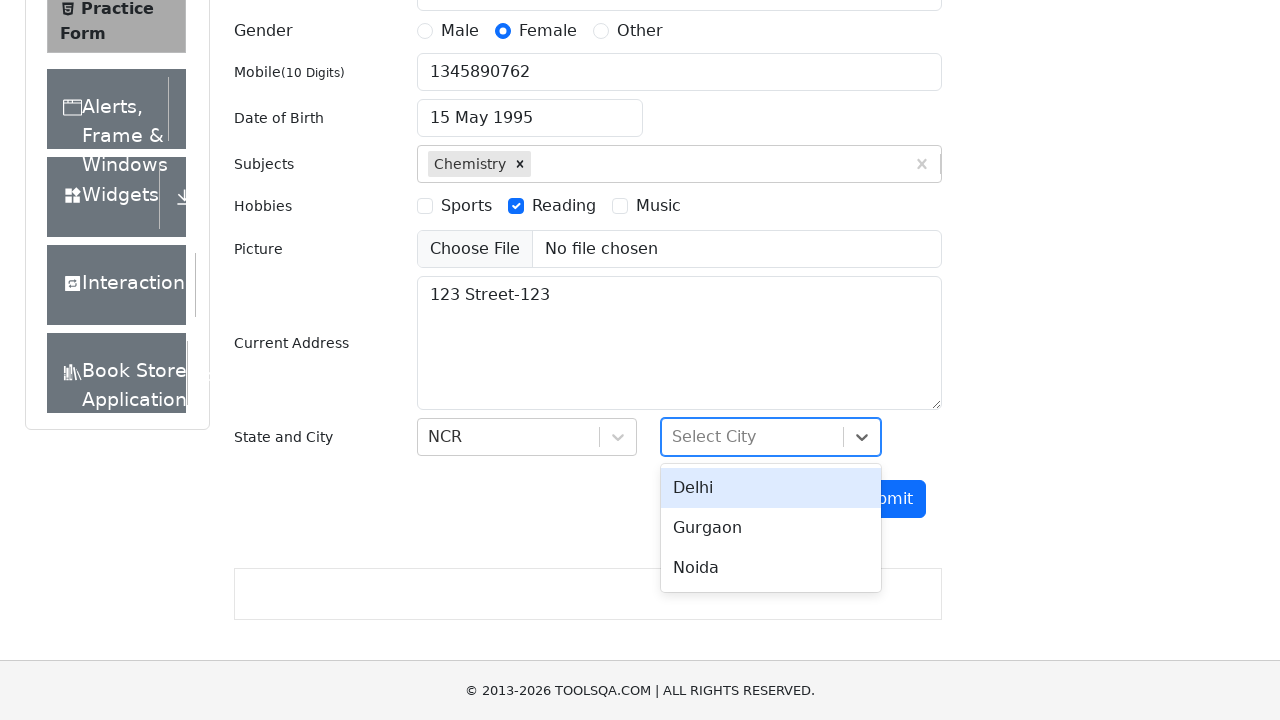

Typed 'Delhi' in city field on #react-select-4-input
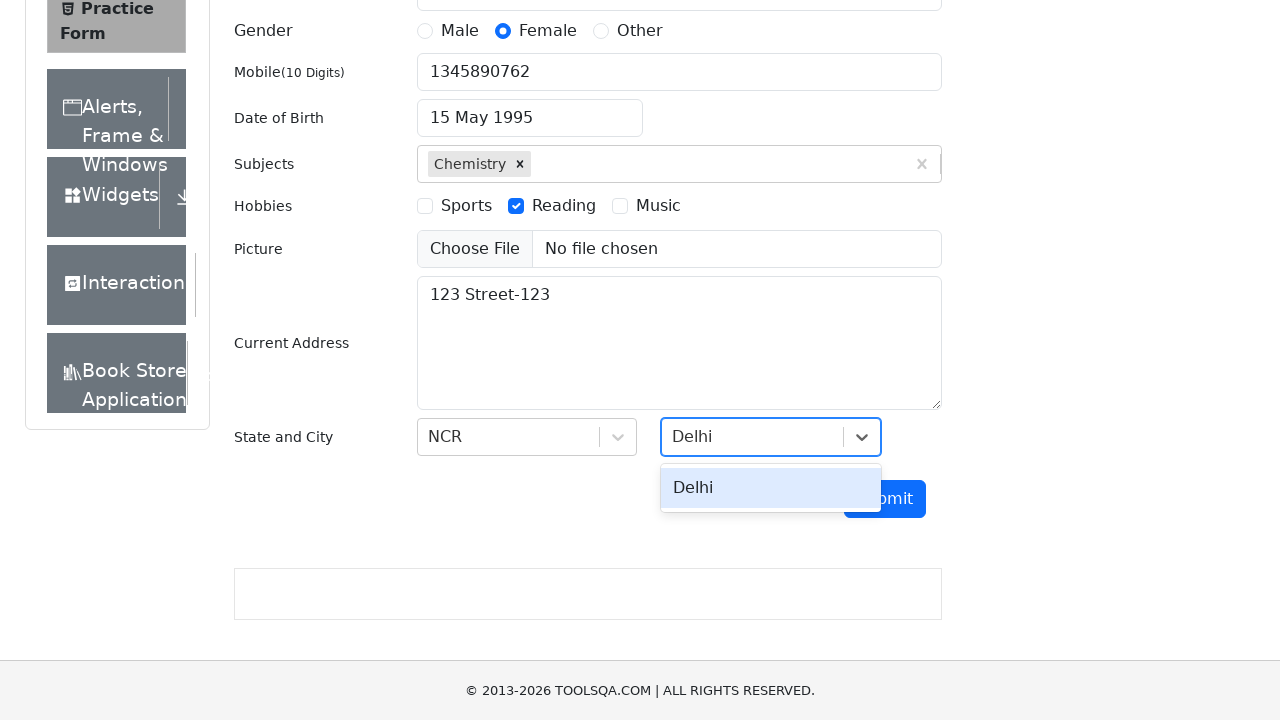

Selected Delhi city on #react-select-4-input
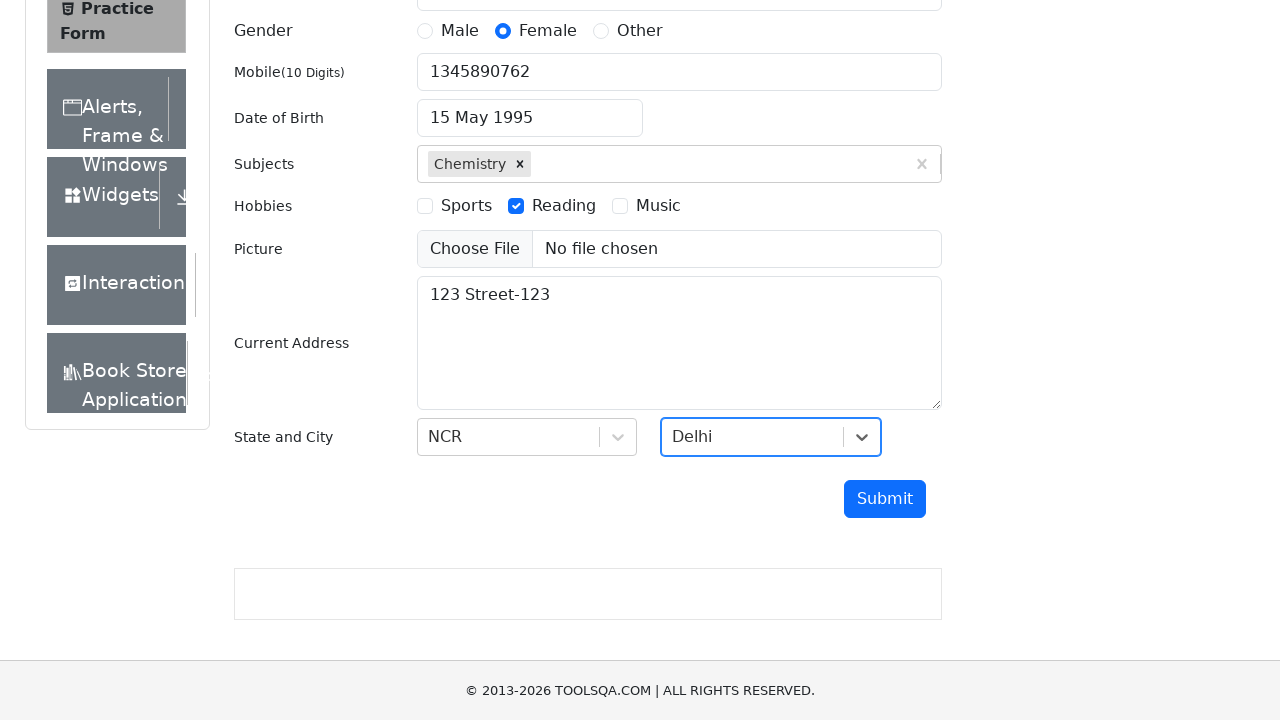

Clicked submit button to submit registration form at (885, 499) on #submit
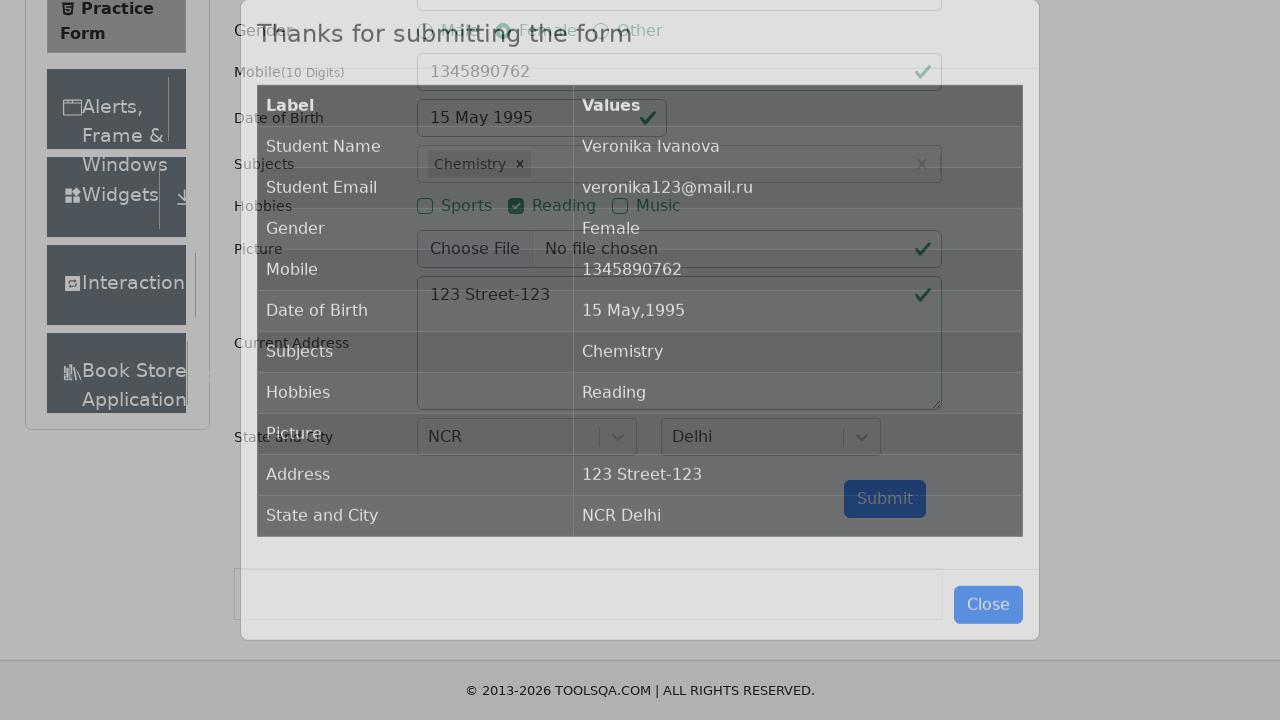

Waited 2000ms for form submission confirmation
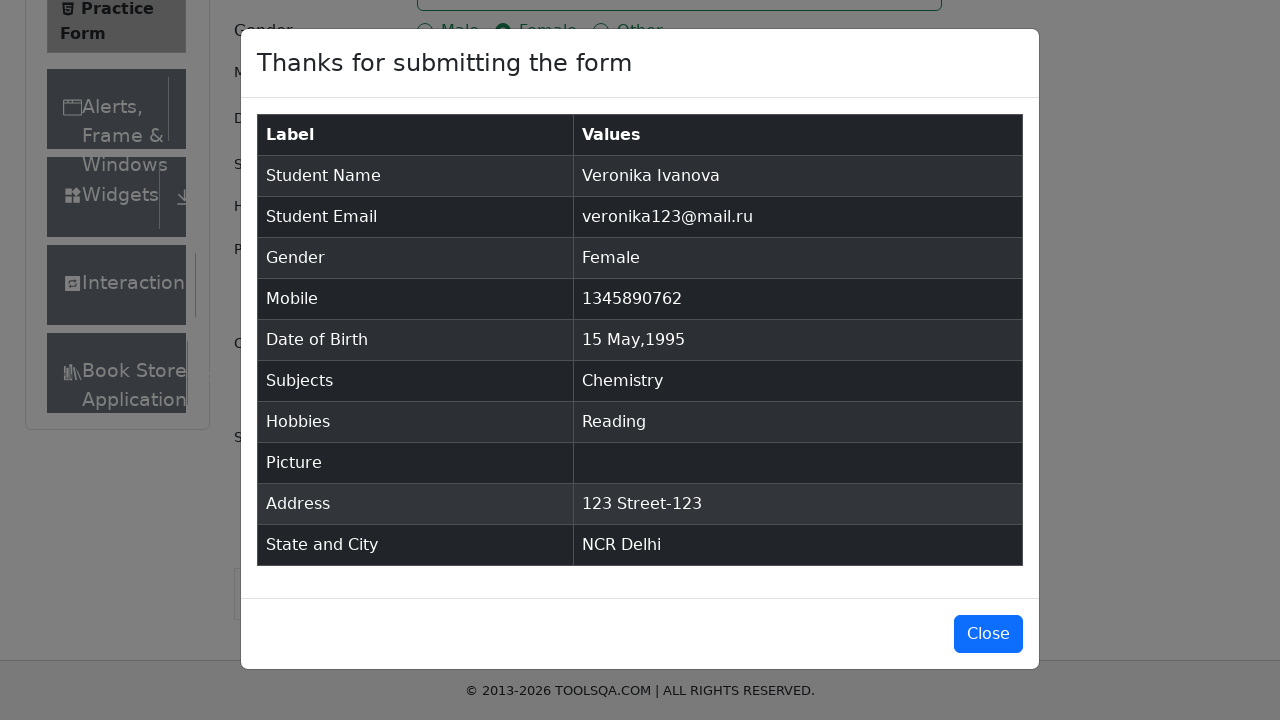

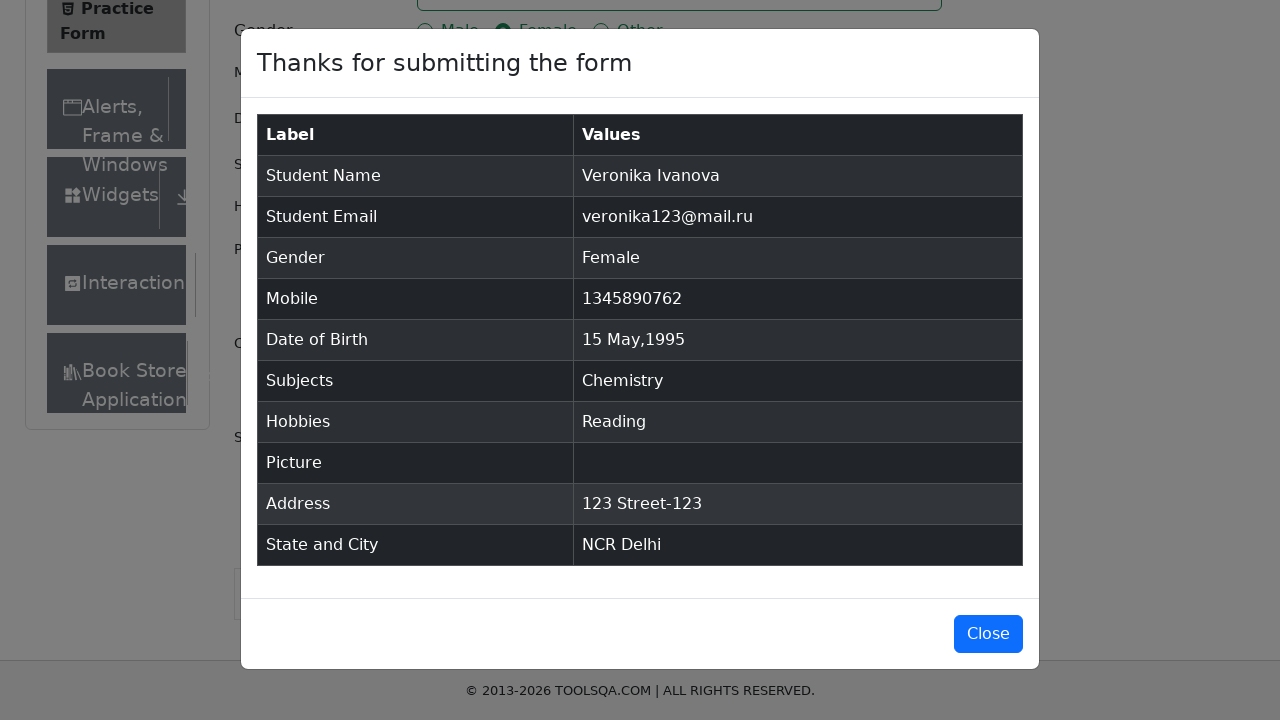